Tests Vue.js dropdown component by selecting "Second Option" and verifying the selection is displayed in the dropdown toggle.

Starting URL: https://mikerodham.github.io/vue-dropdowns/

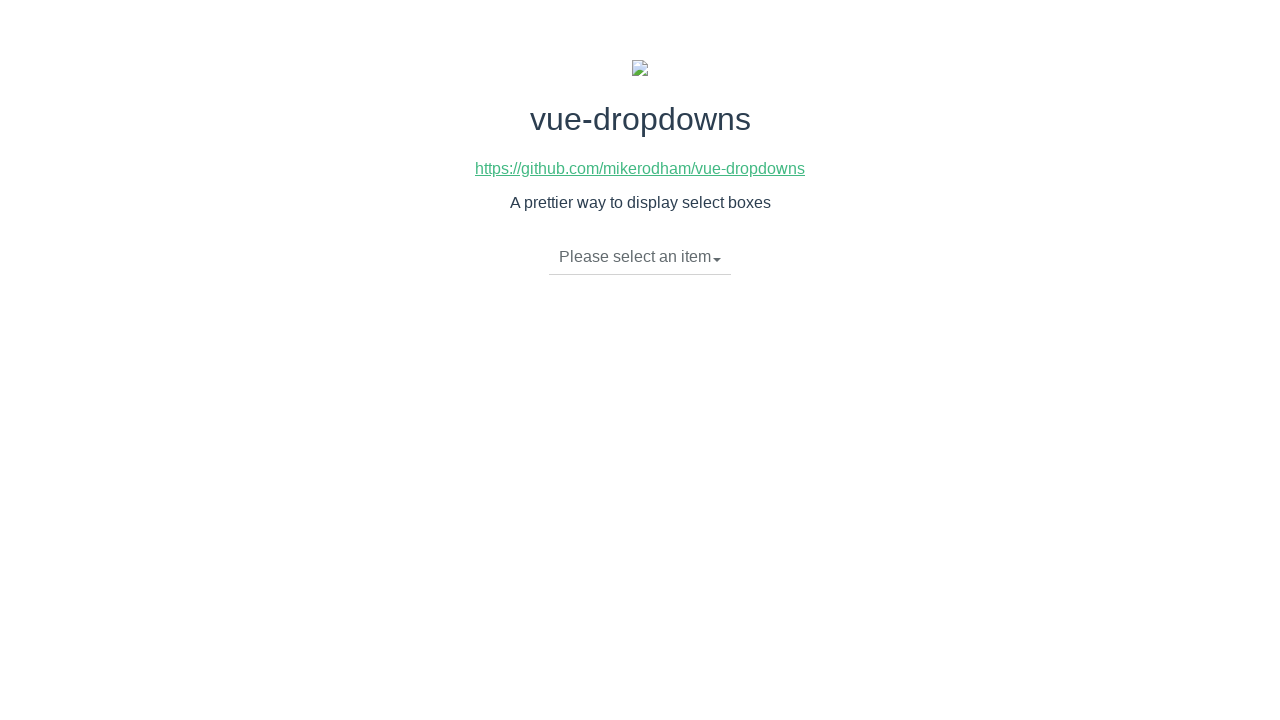

Clicked dropdown toggle to open the Vue.js dropdown menu at (640, 257) on li.dropdown-toggle
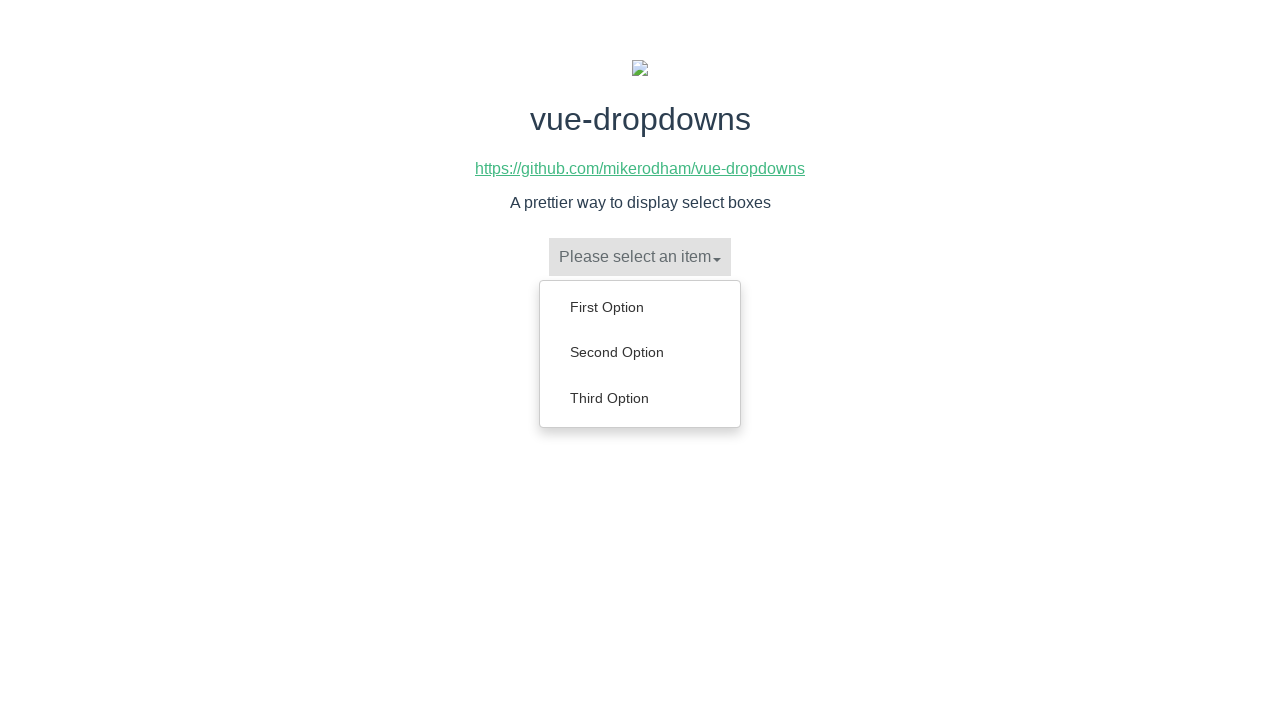

Dropdown menu loaded with options visible
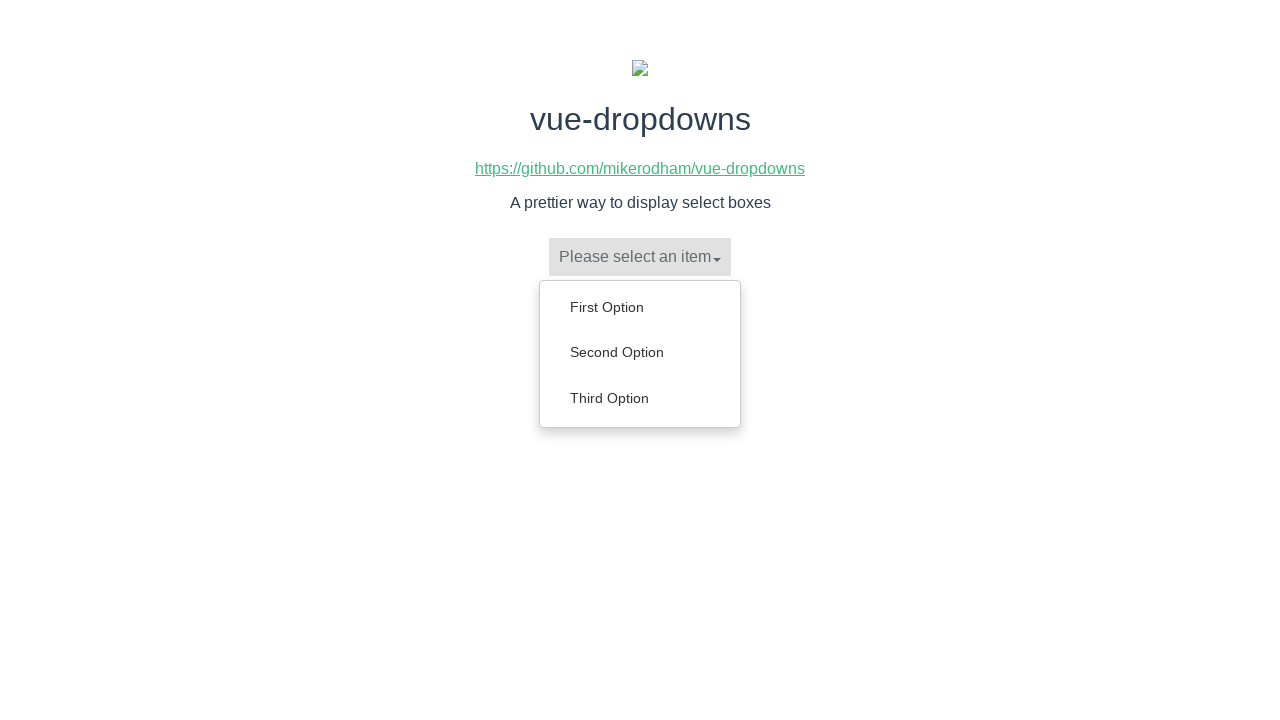

Selected 'Second Option' from the dropdown menu at (640, 352) on ul.dropdown-menu a:has-text('Second Option')
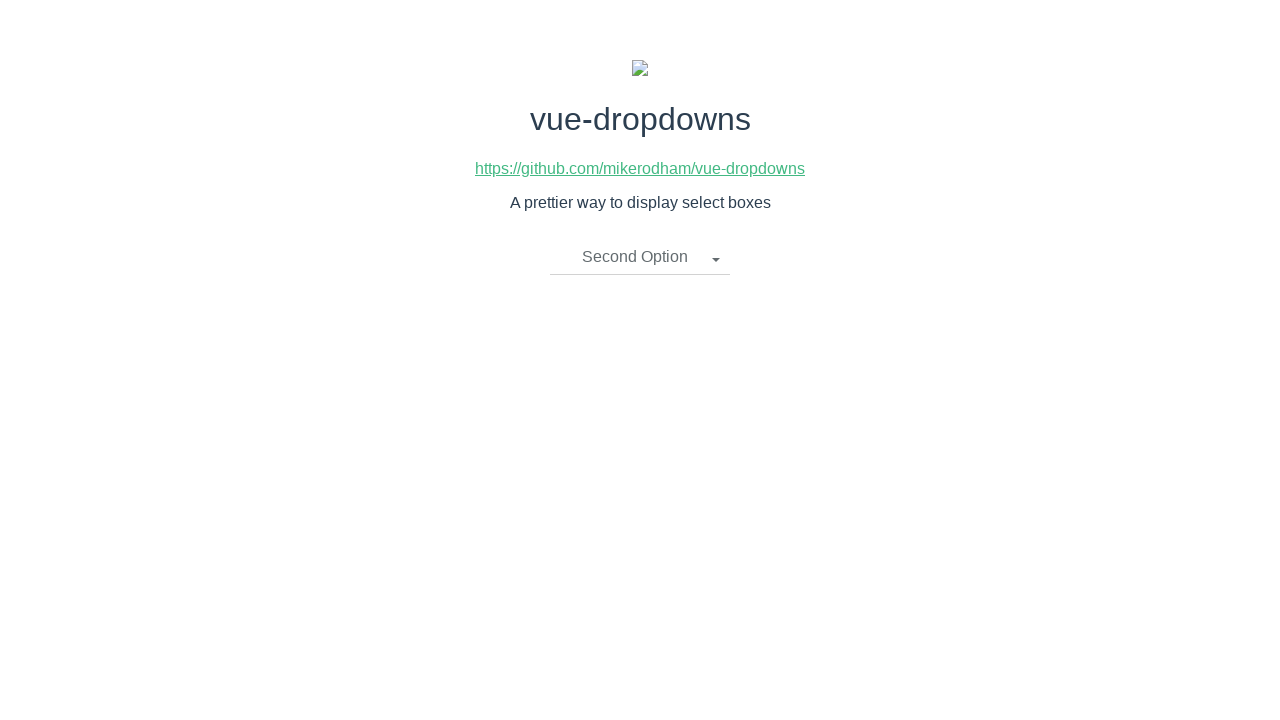

Verified that 'Second Option' is now displayed in the dropdown toggle
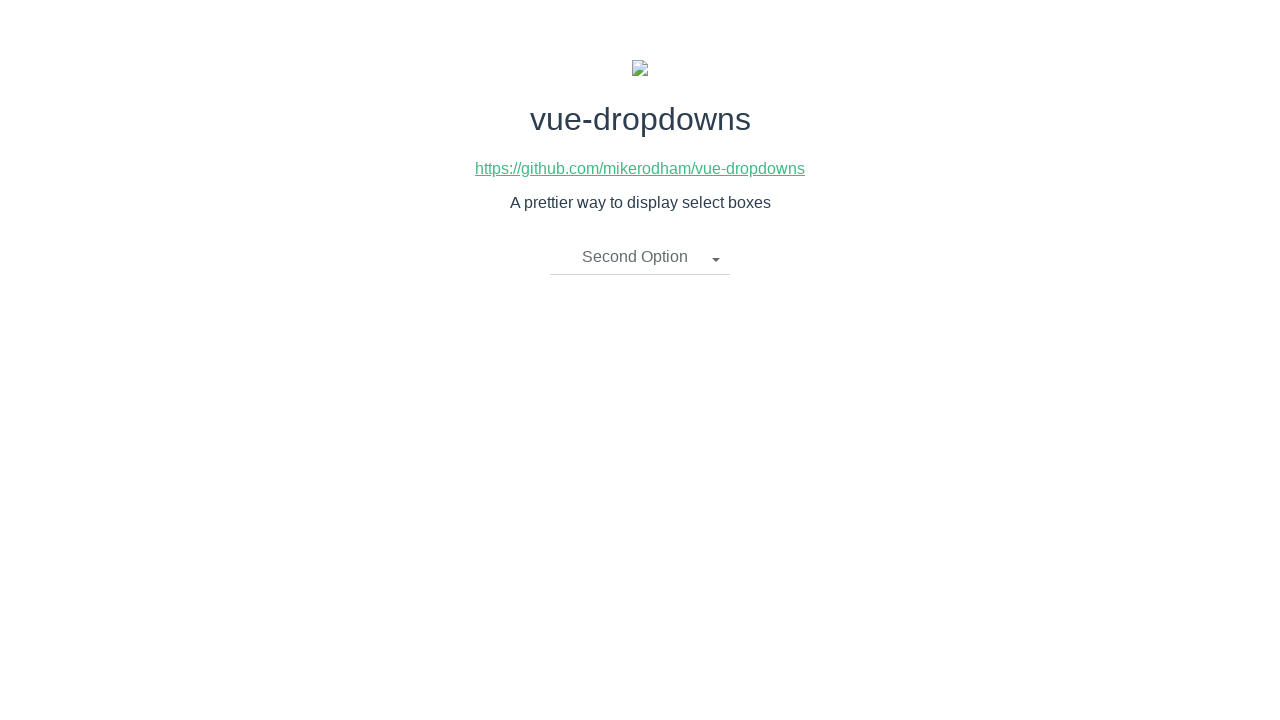

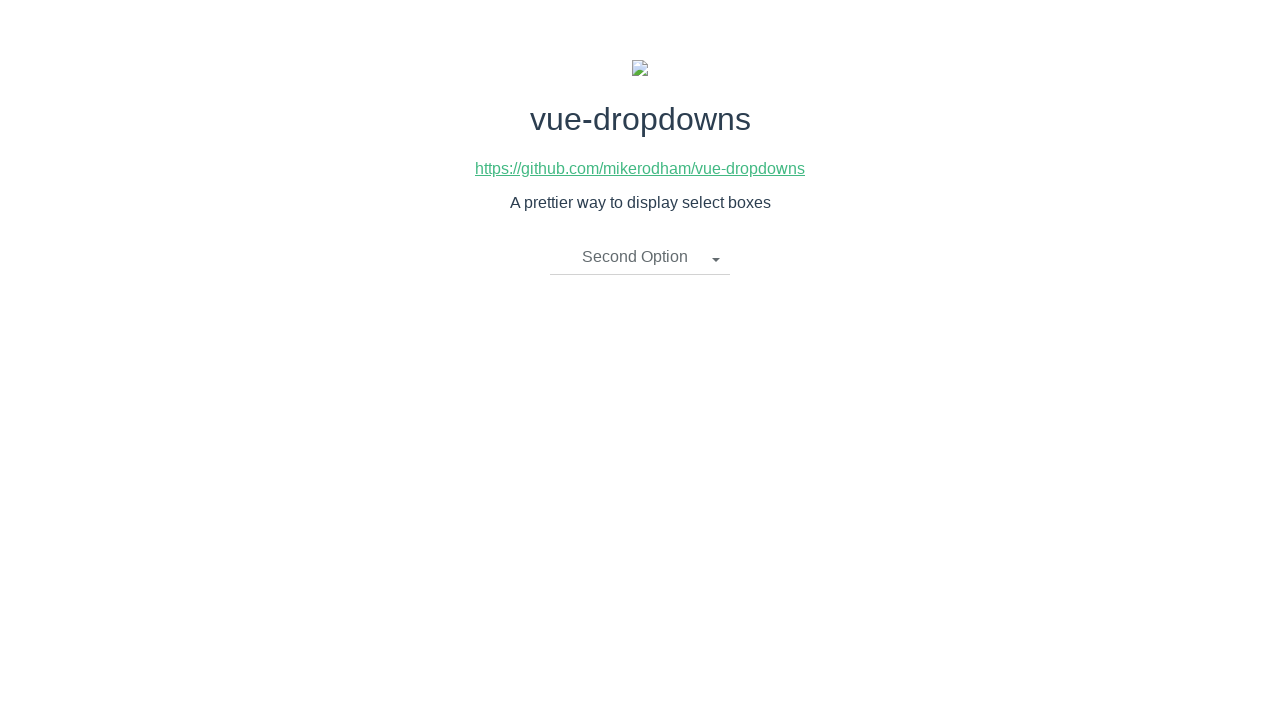